Tests empty input handling by clearing the input field and verifying the page handles it appropriately.

Starting URL: https://www.001236.xyz/en/base

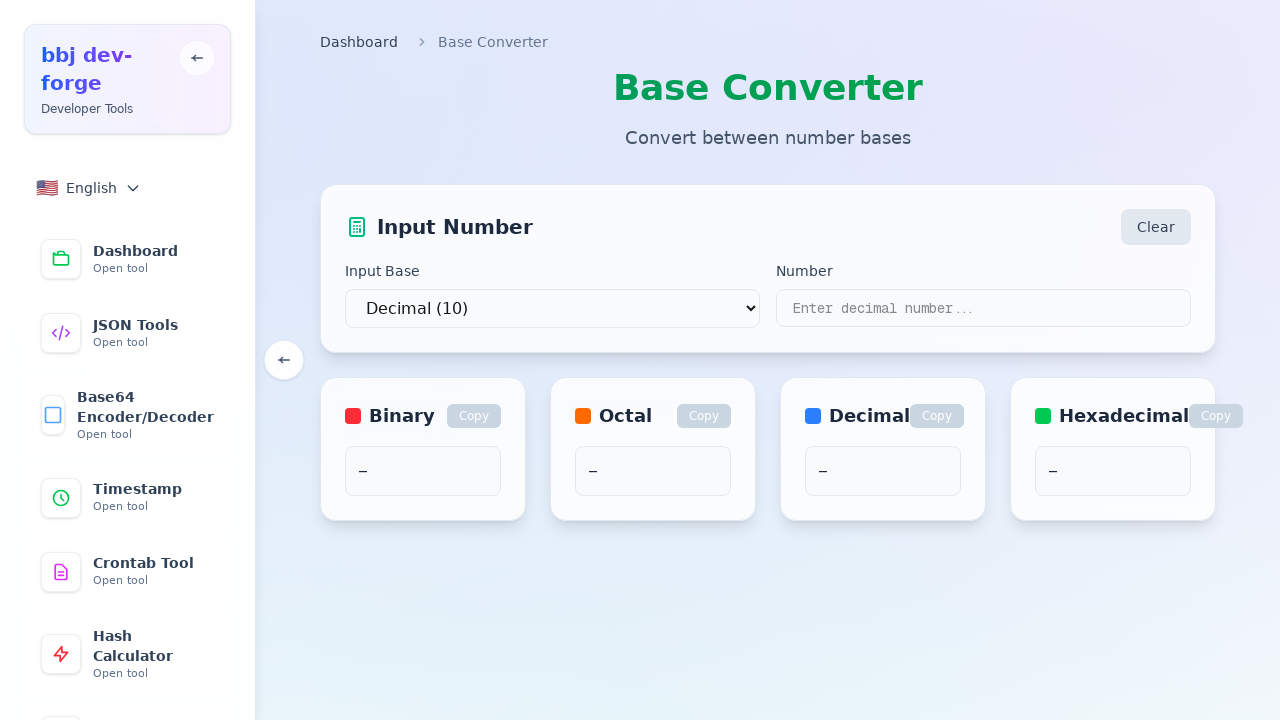

Cleared input field by filling with empty string on input[type='text']
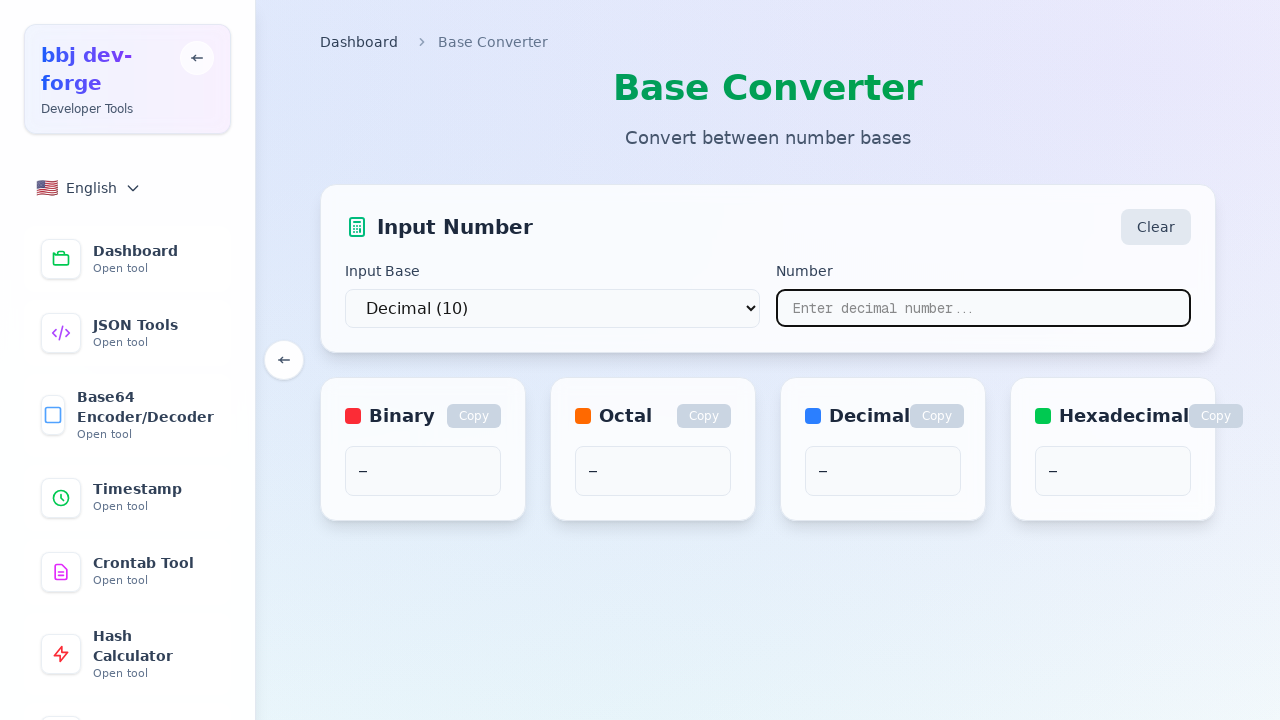

Waited 500ms for page to process empty input
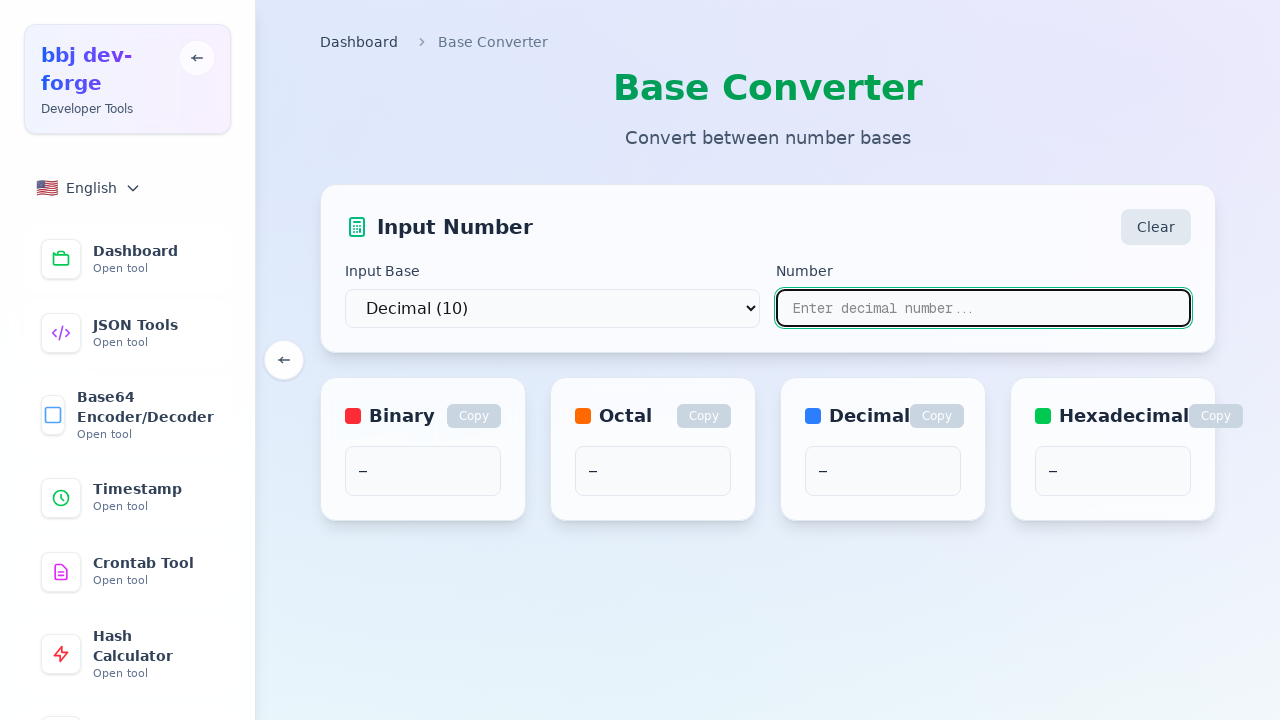

Retrieved binary text content from results grid
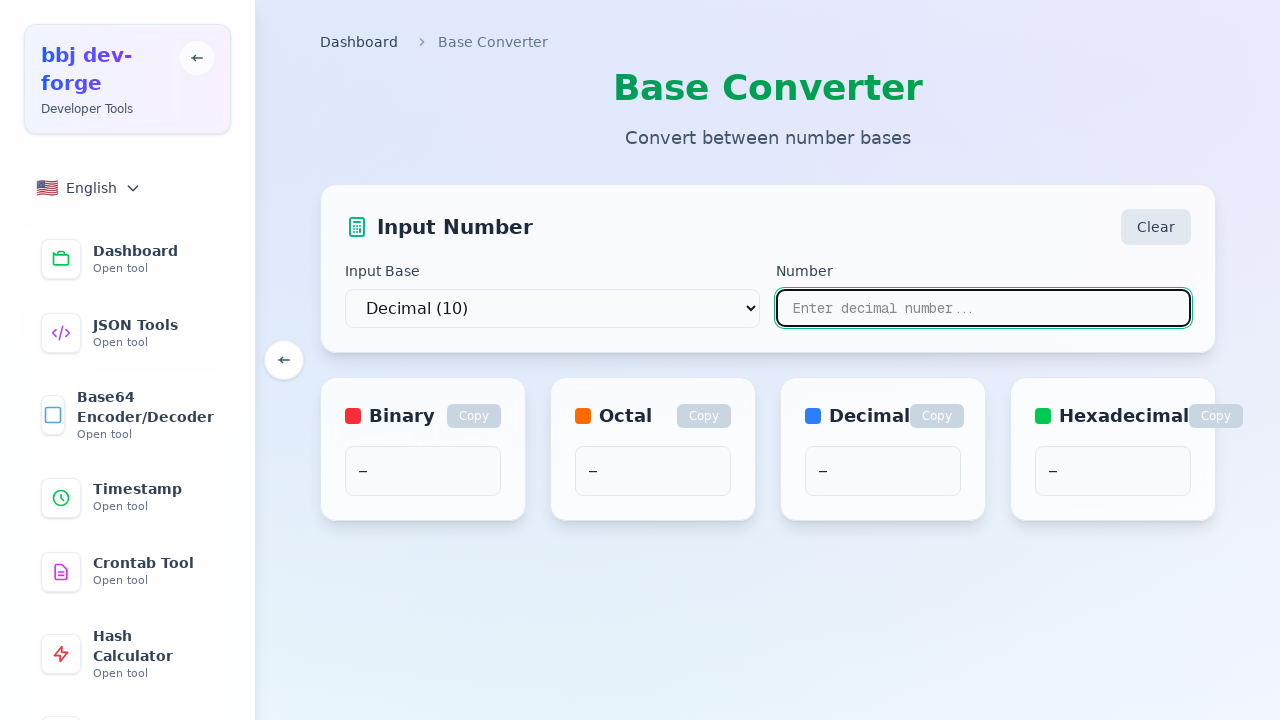

Verified that results are empty or show default state (—) after empty input
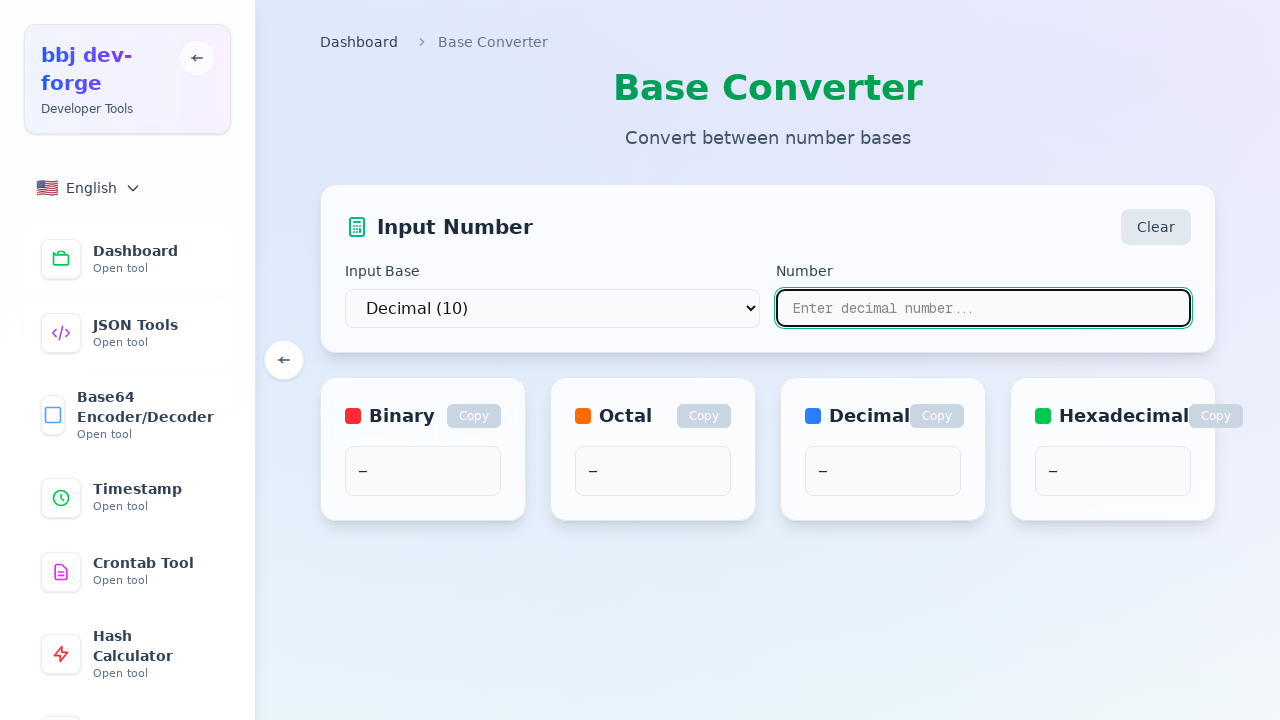

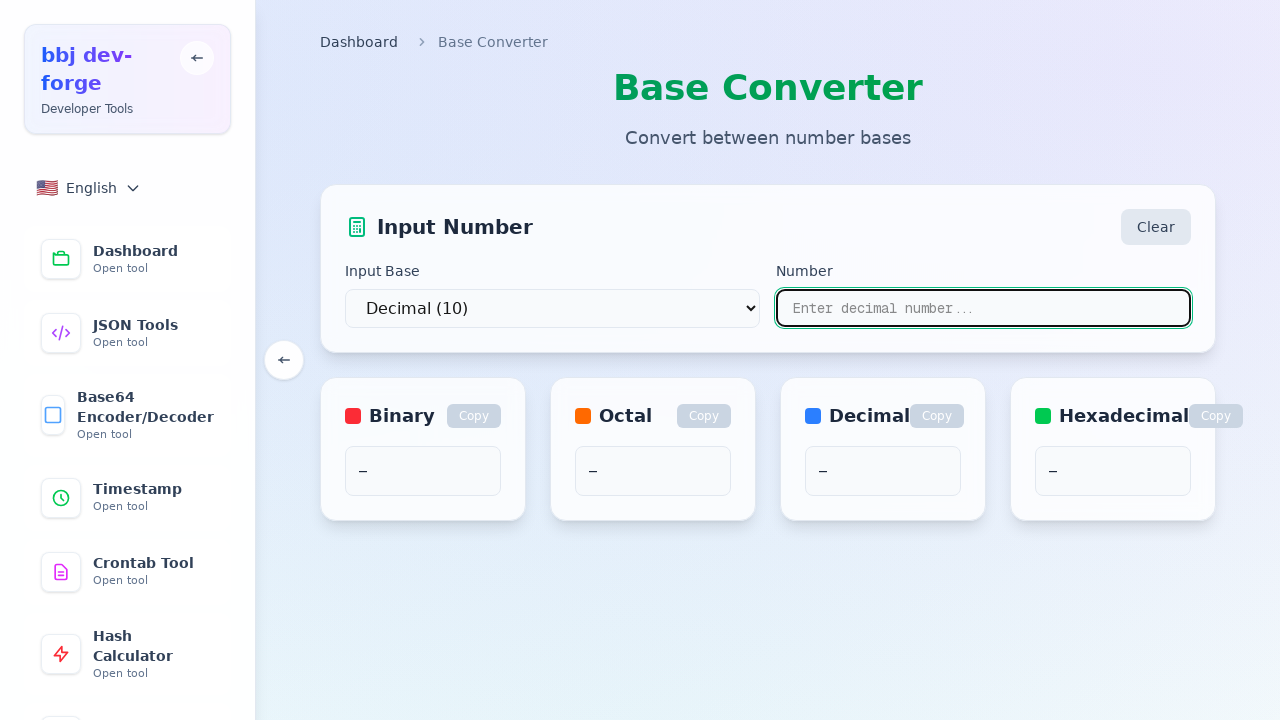